Completes a comprehensive web form by filling personal information, selecting education level, checking preferences, choosing from dropdown, and selecting a date from a date picker

Starting URL: https://formy-project.herokuapp.com/

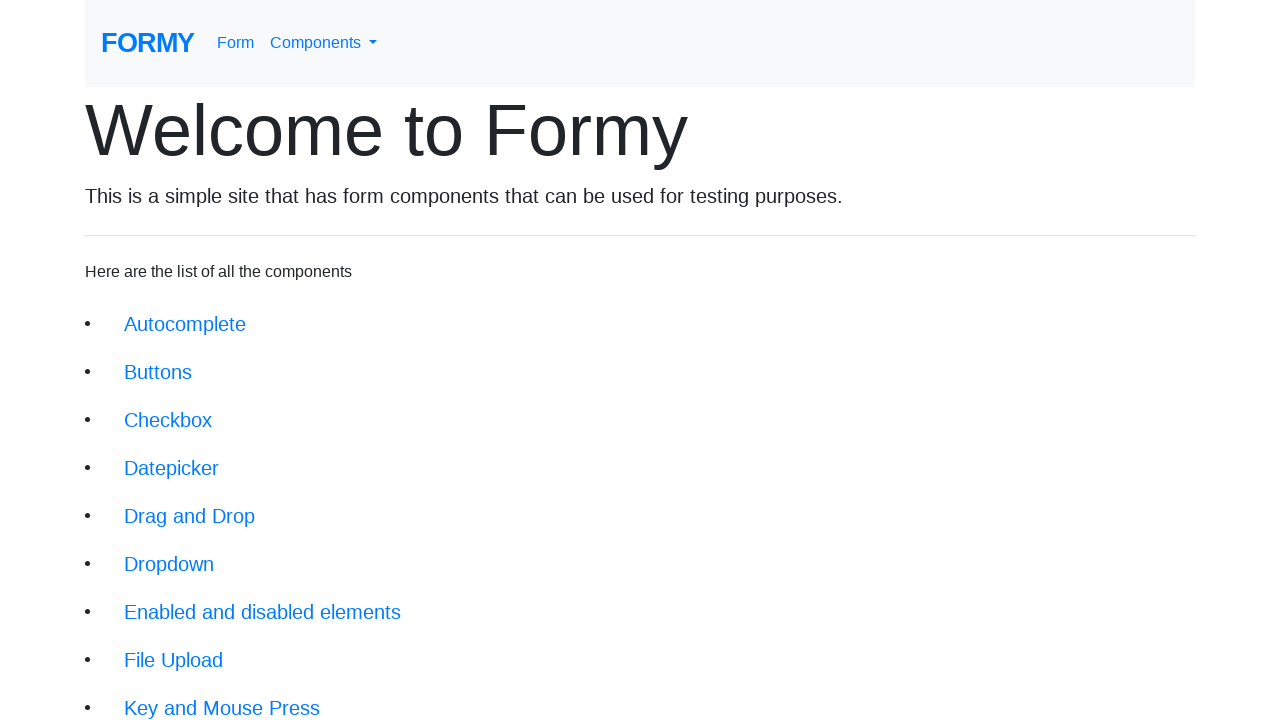

Clicked on the Complete Web Form link at (216, 696) on xpath=//html/body/div/div/li[14]/a
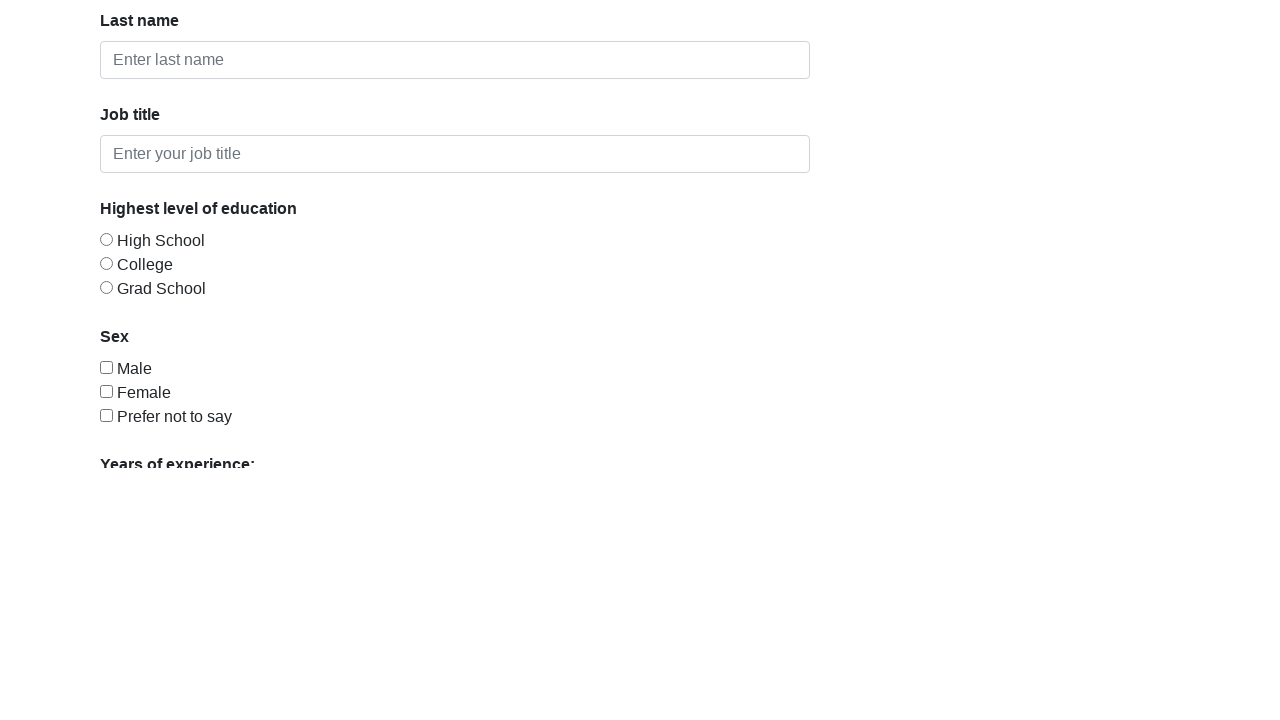

Web form loaded and first-name field is visible
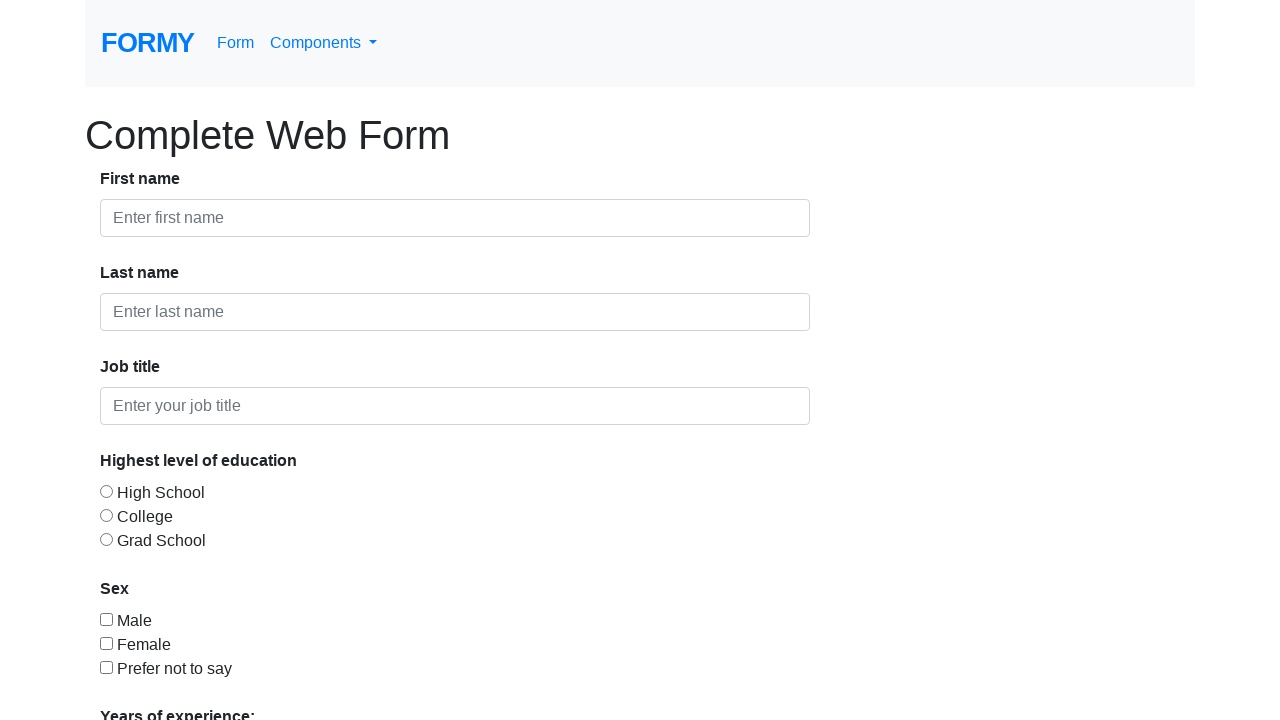

Filled first name field with 'Sivaprasad' on #first-name
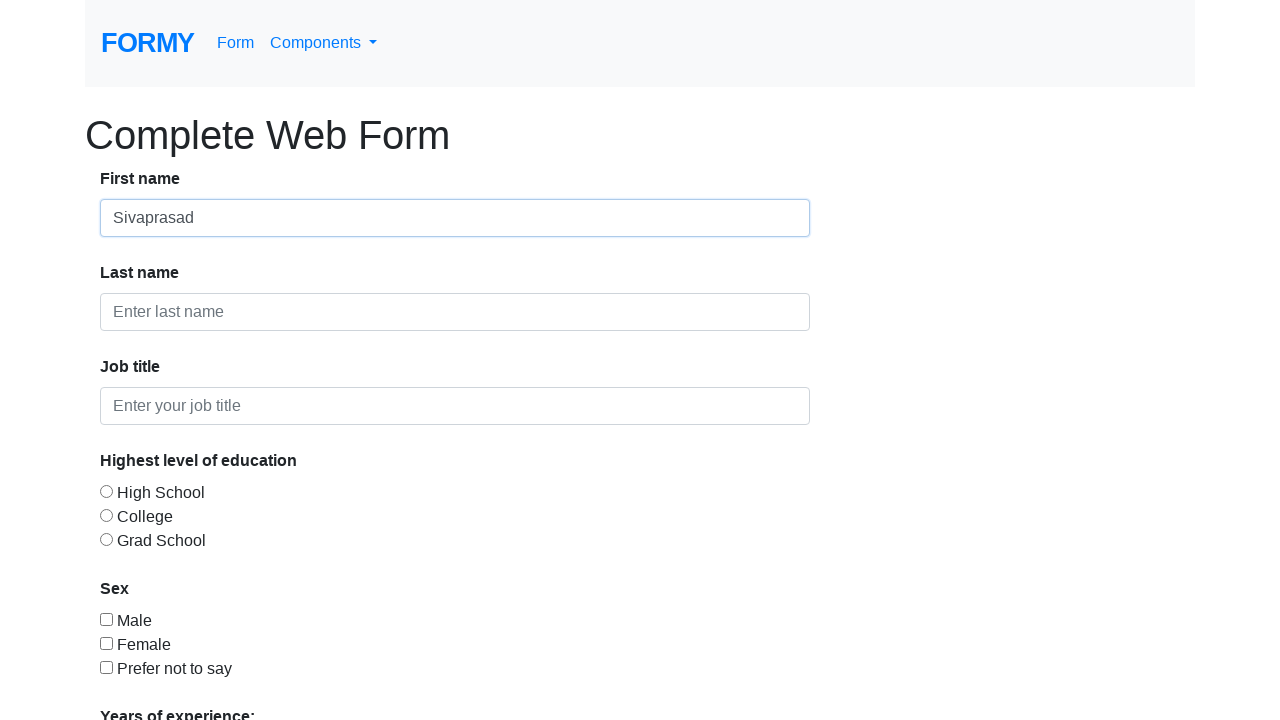

Filled last name field with 'Veuugopalan Nair' on #last-name
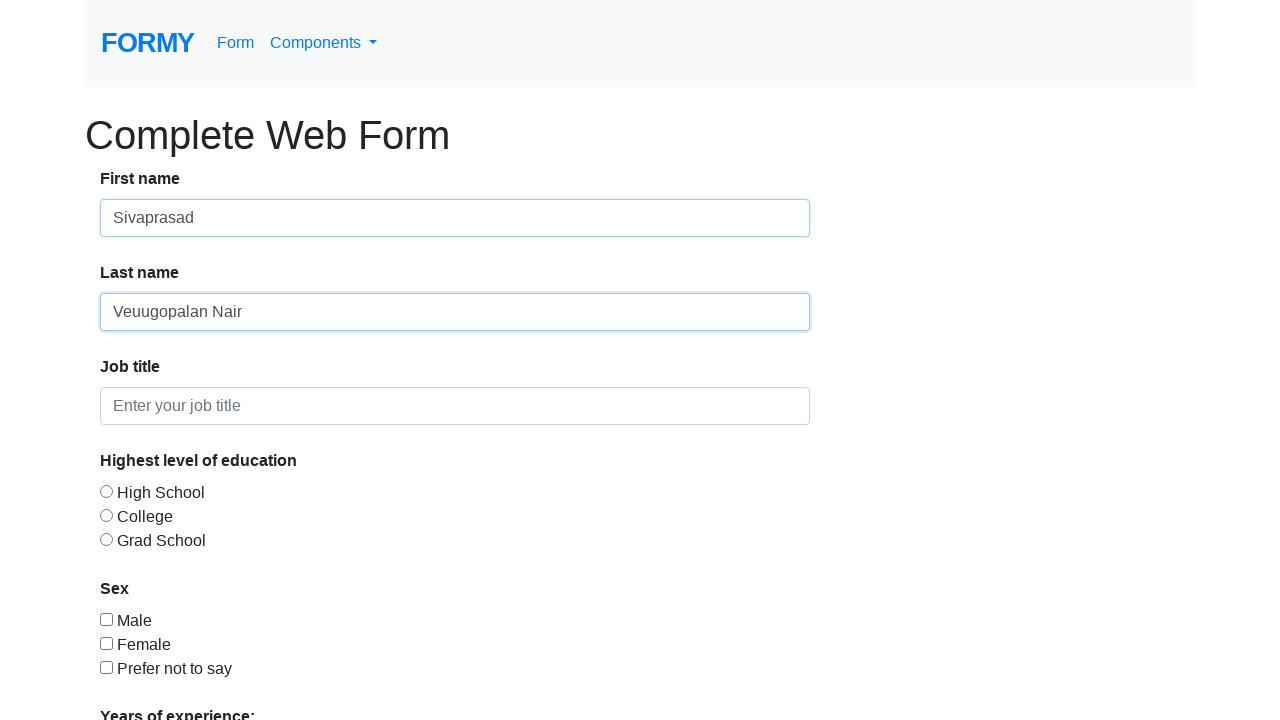

Filled job title field with 'QA Tester' on #job-title
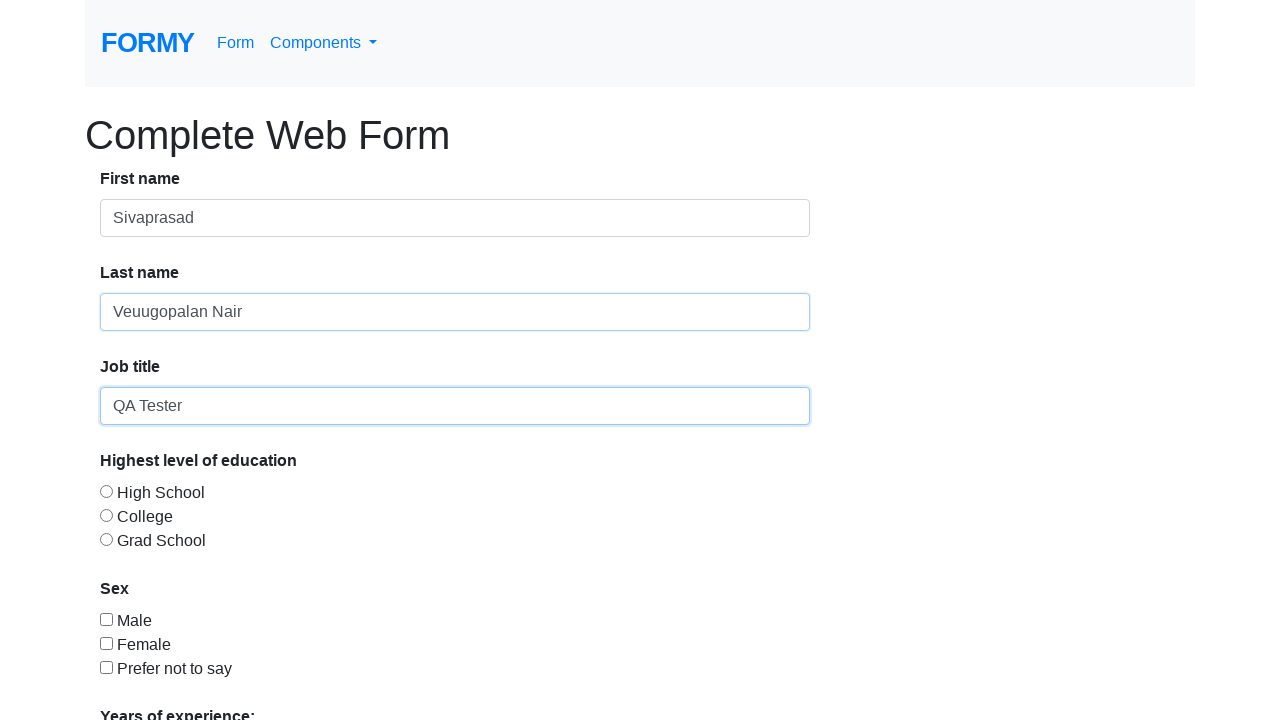

Selected High School education level radio button at (106, 515) on #radio-button-2
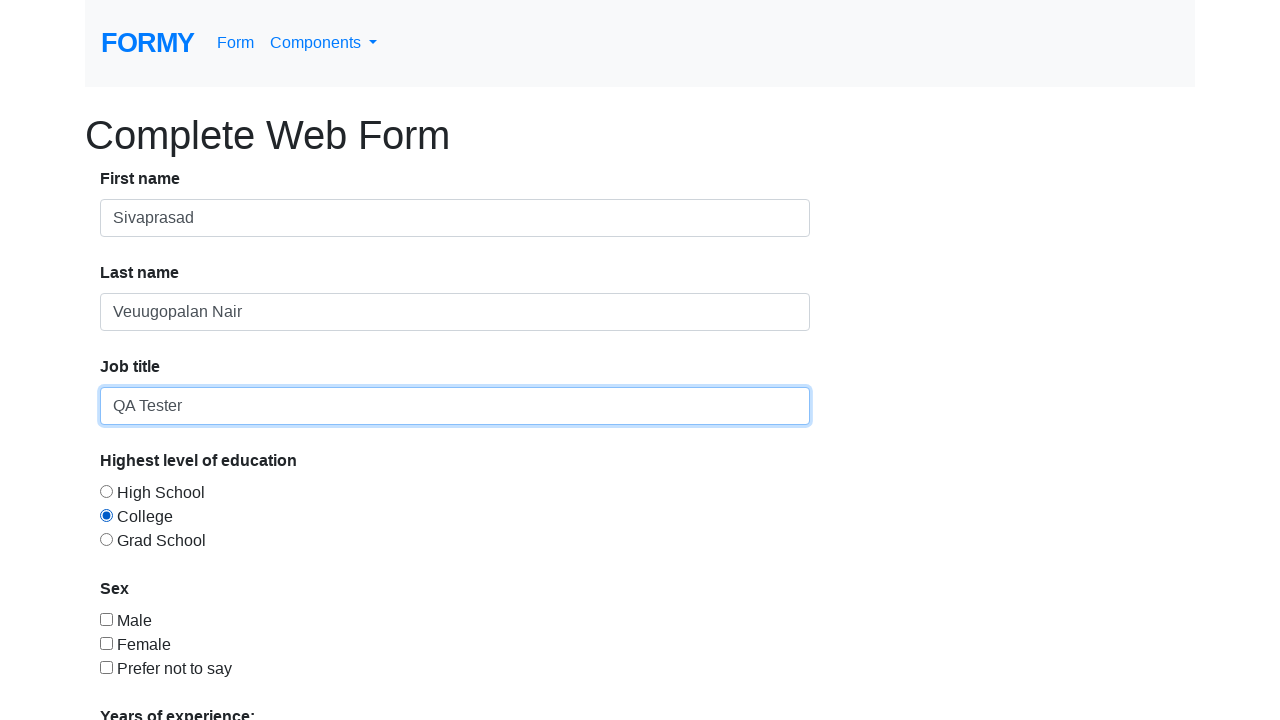

Checked sex preference checkbox at (106, 643) on #checkbox-2
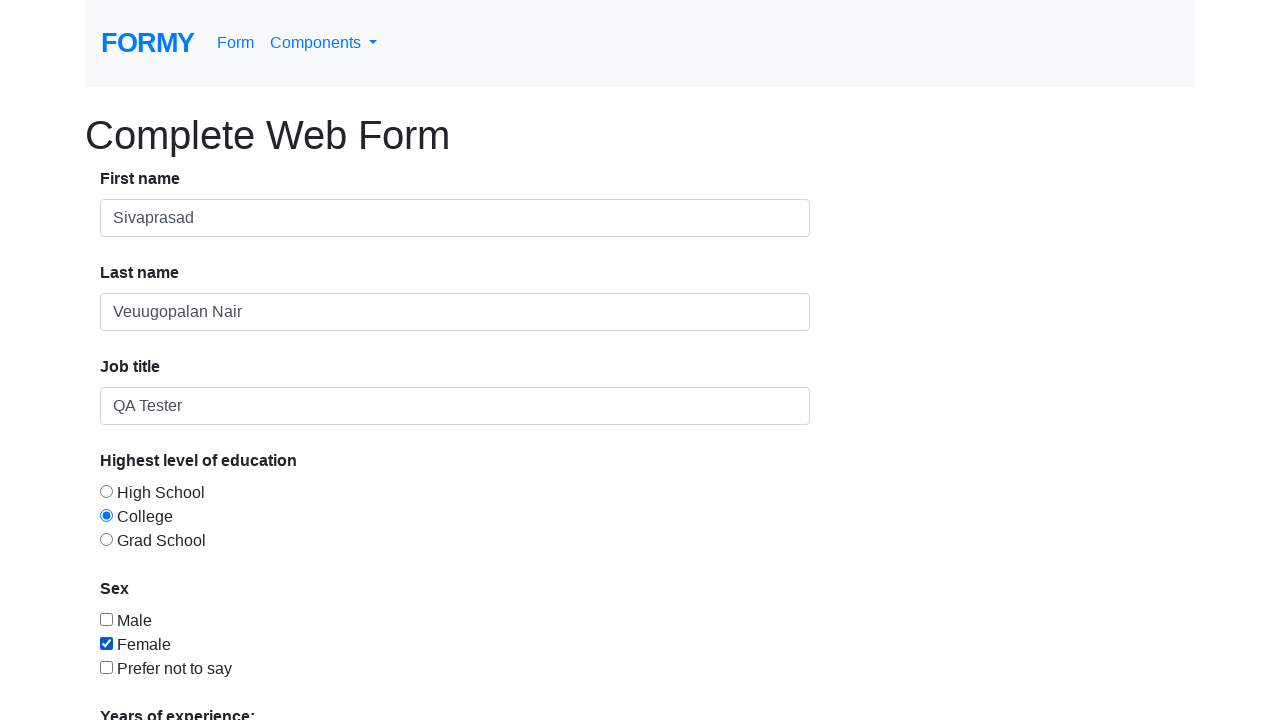

Selected years of experience from dropdown menu on #select-menu
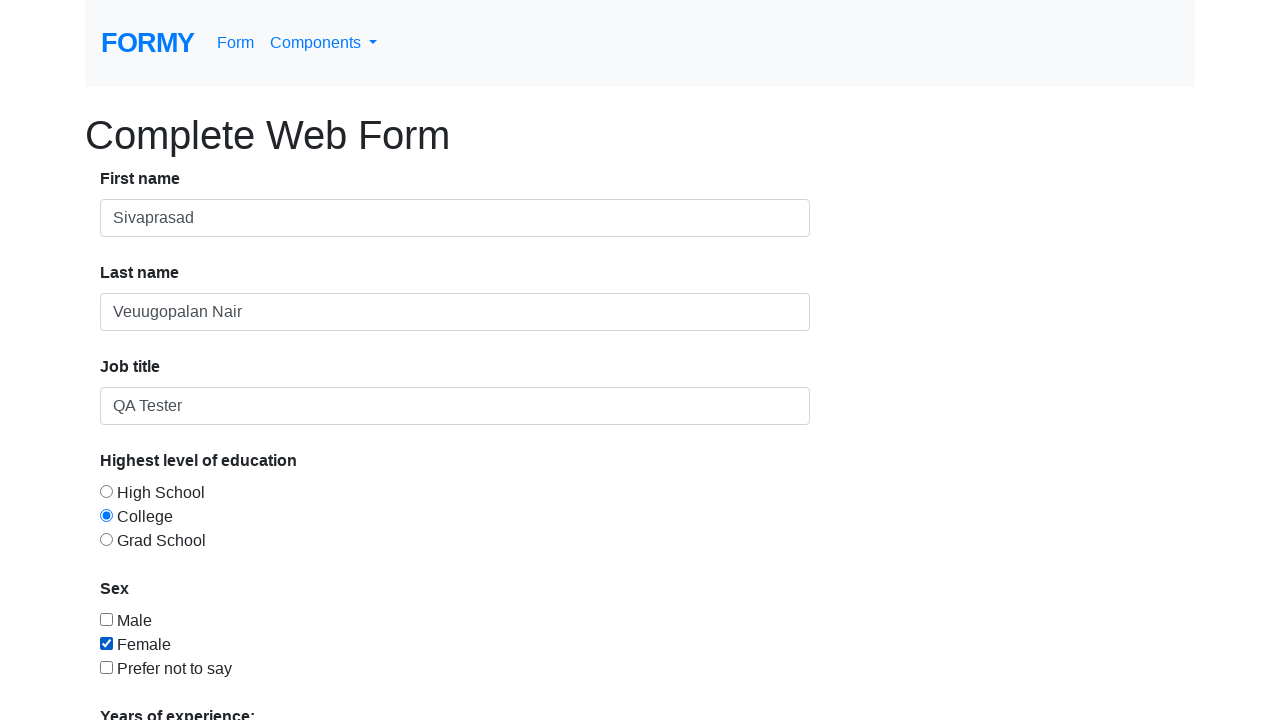

Opened date picker calendar at (270, 613) on #datepicker
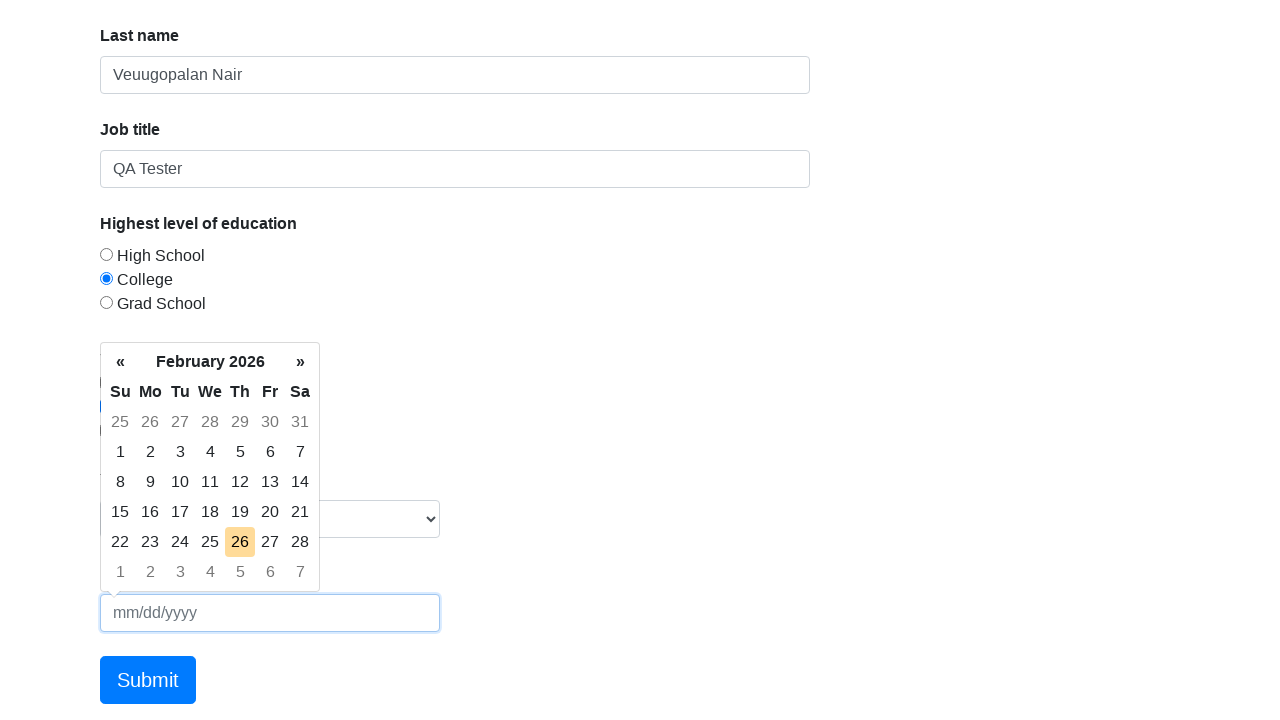

Navigated to month view in date picker at (210, 362) on xpath=//html/body/div[2]/div[1]/table/thead/tr[2]/th[2]
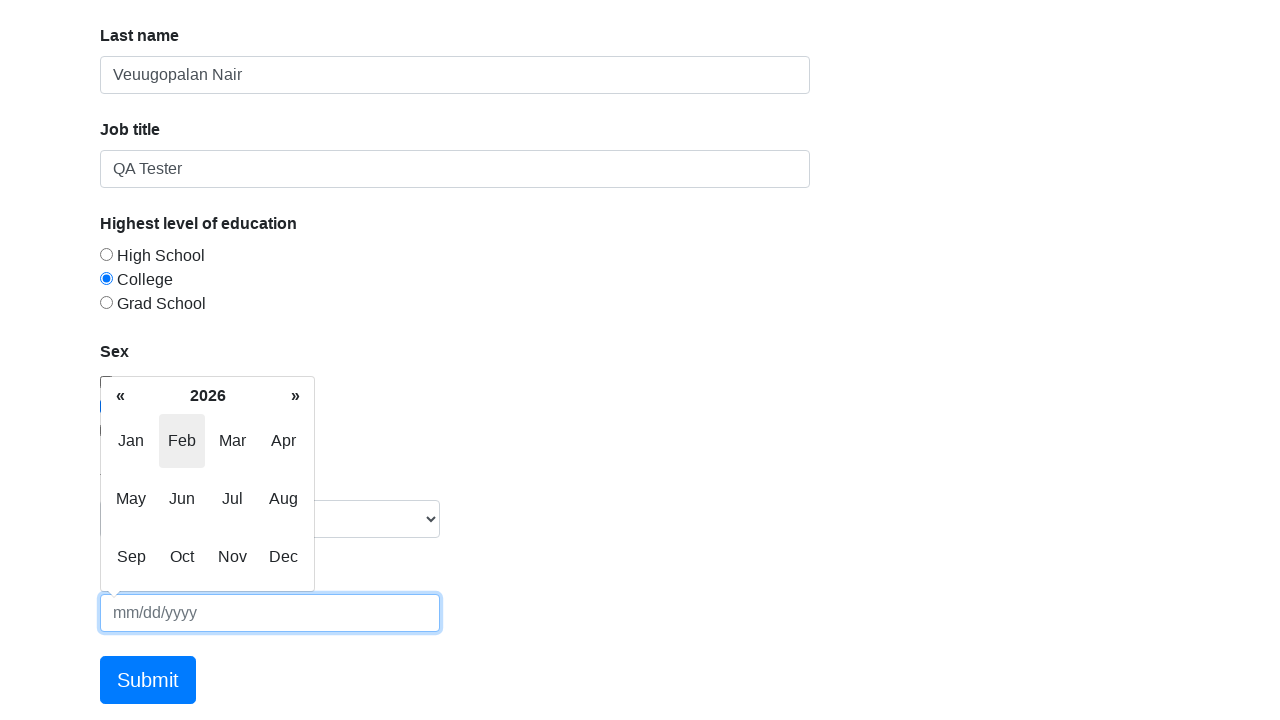

Navigated to year view in date picker at (208, 396) on xpath=//html/body/div[2]/div[2]/table/thead/tr[2]/th[2]
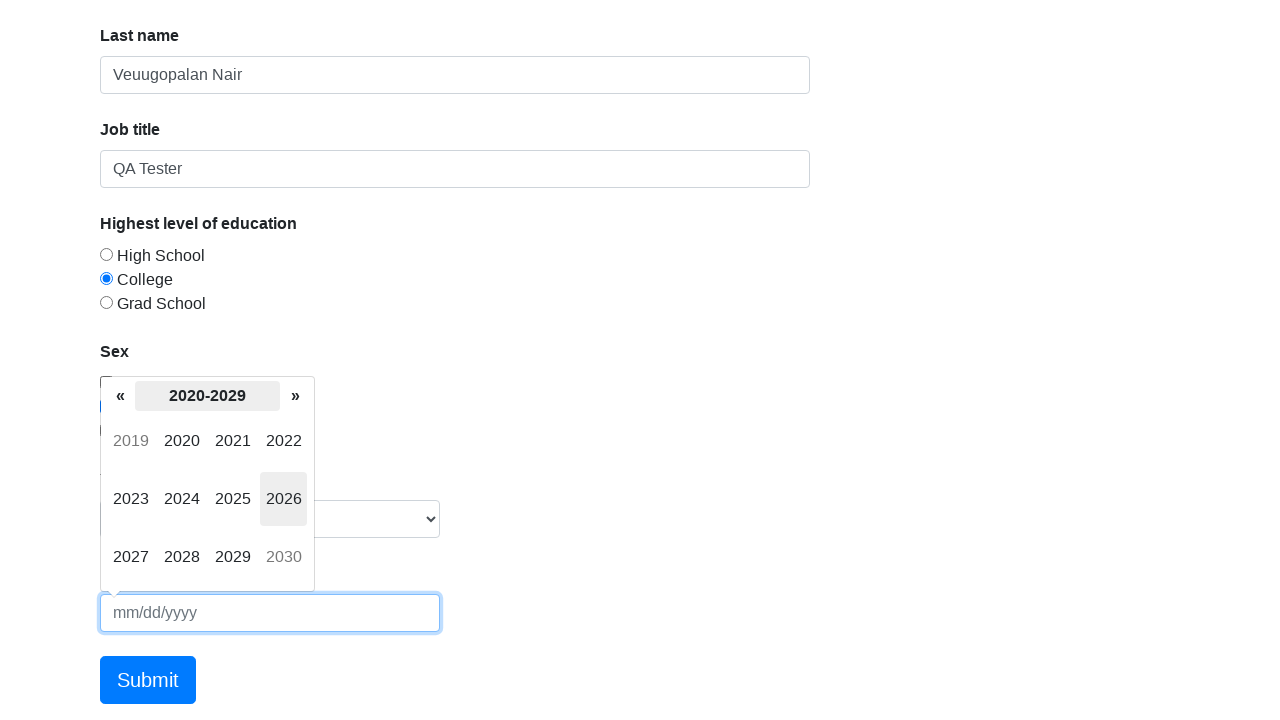

Selected year range in date picker at (233, 441) on xpath=//html/body/div[2]/div[3]/table/tbody/tr/td/span[3]
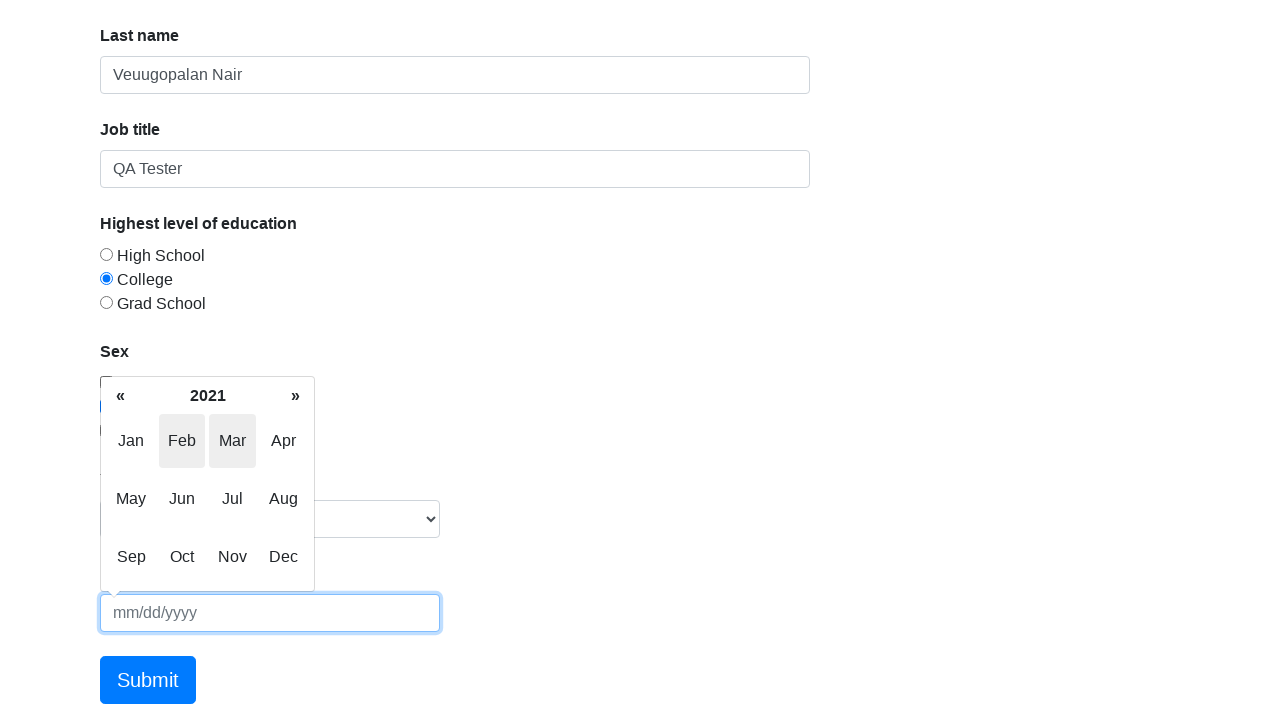

Selected May as the month at (131, 499) on xpath=//html/body/div[2]/div[2]/table/tbody/tr/td/span[5]
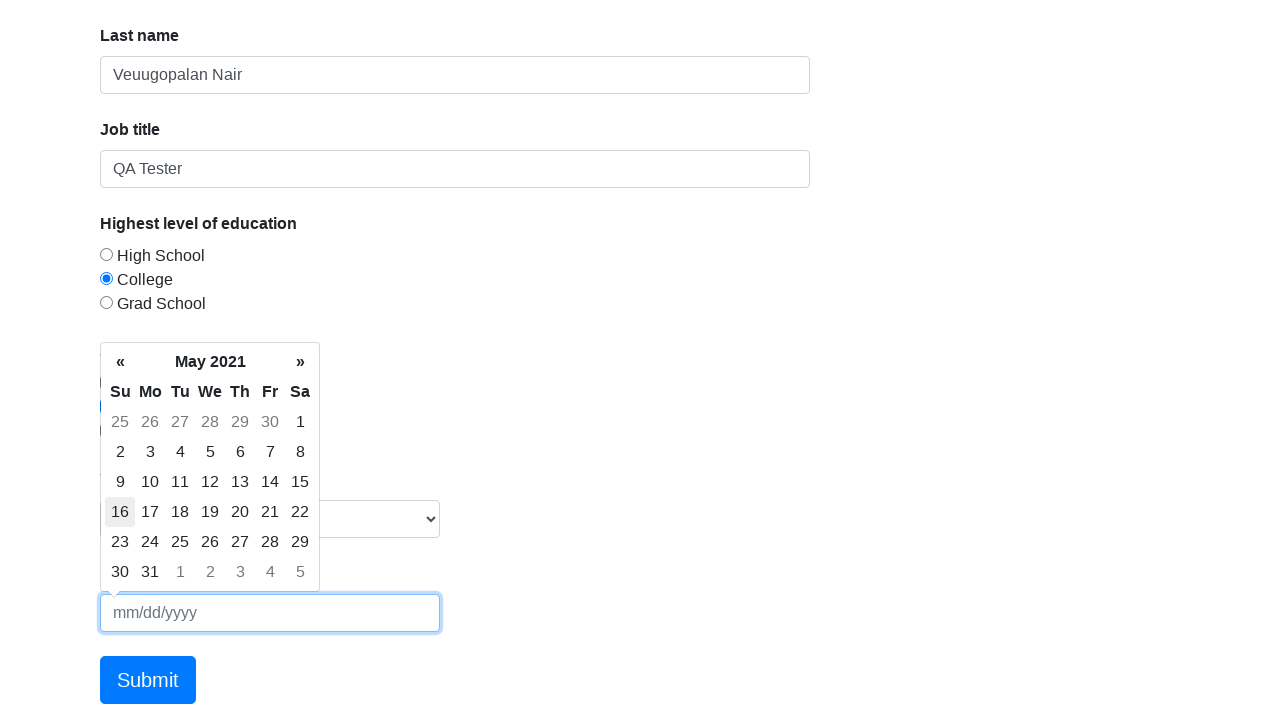

Selected day from calendar at (210, 482) on xpath=//html/body/div[2]/div[1]/table/tbody/tr[3]/td[4]
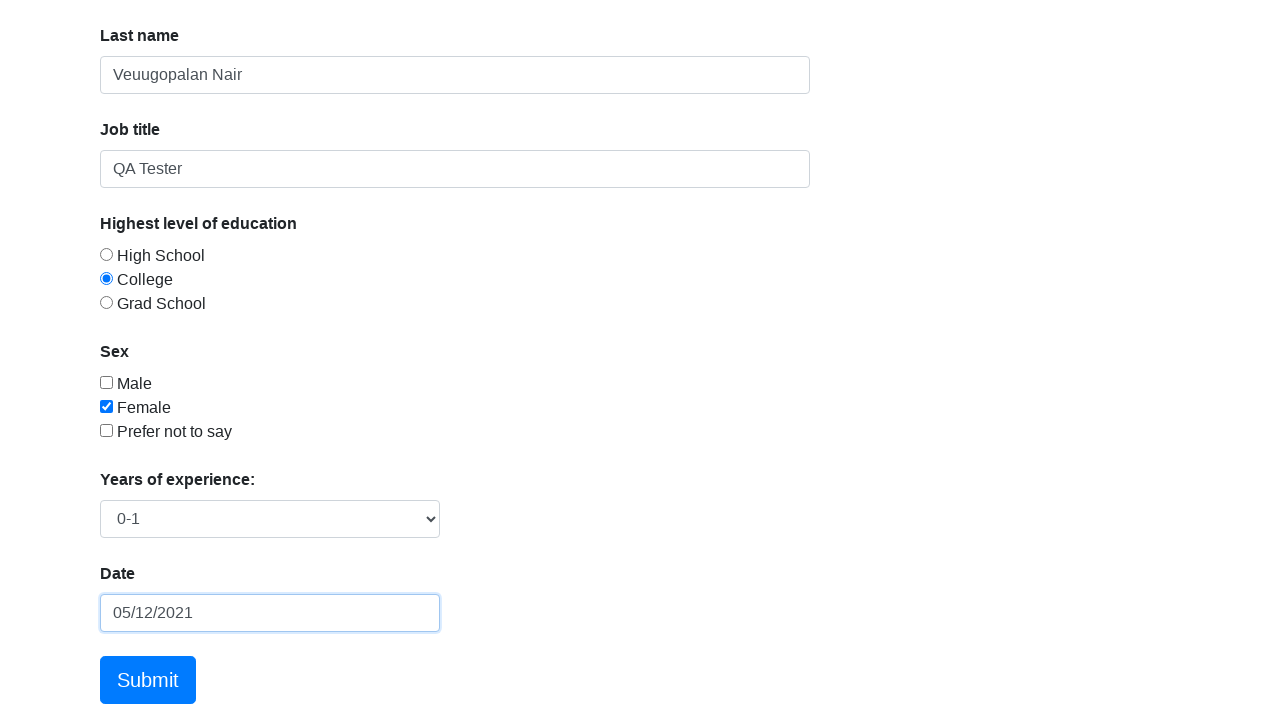

Submitted the web form at (148, 680) on xpath=//html/body/div/form/div/div[8]/a
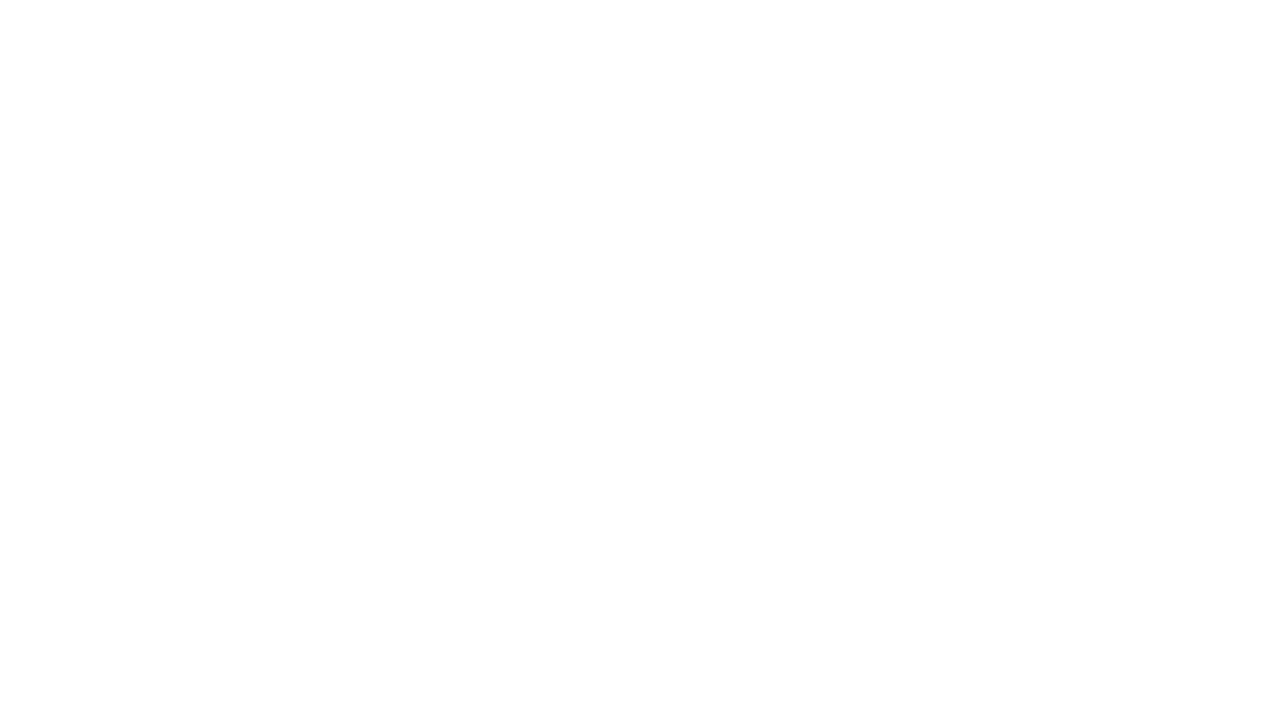

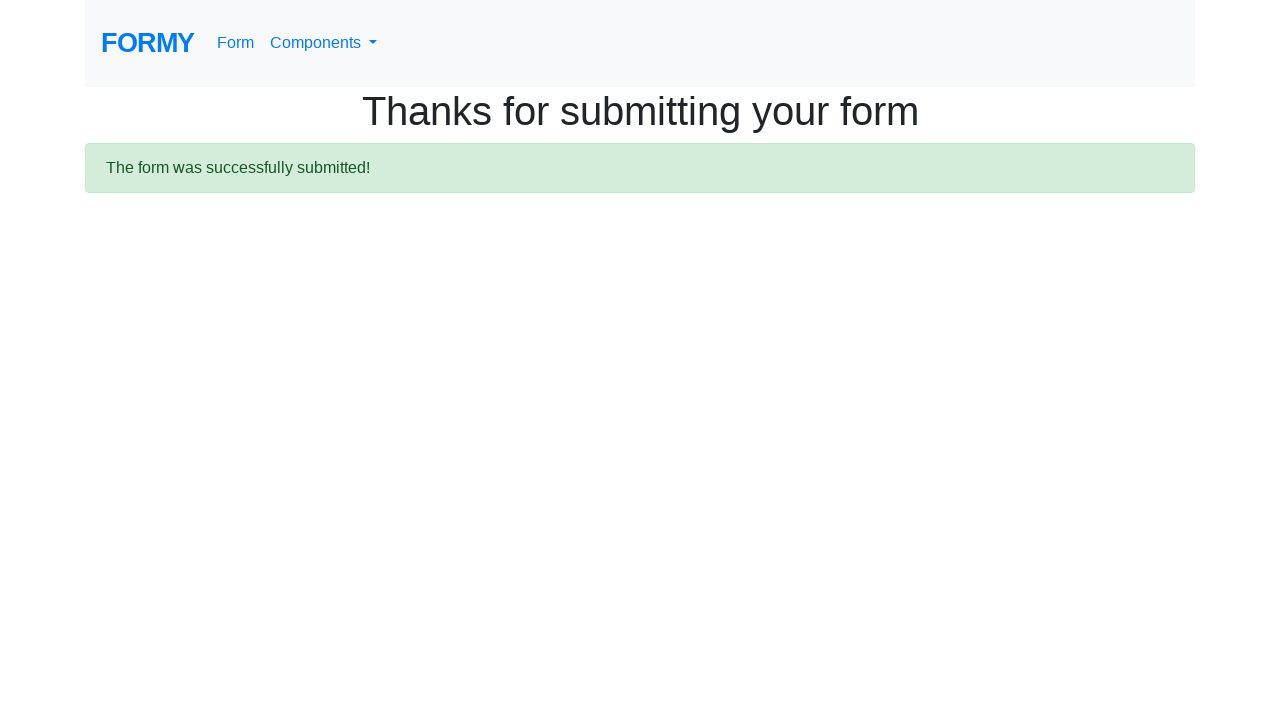